Tests element highlighting functionality by navigating to a large page and visually highlighting a specific element with a red dashed border using JavaScript style manipulation.

Starting URL: http://the-internet.herokuapp.com/large

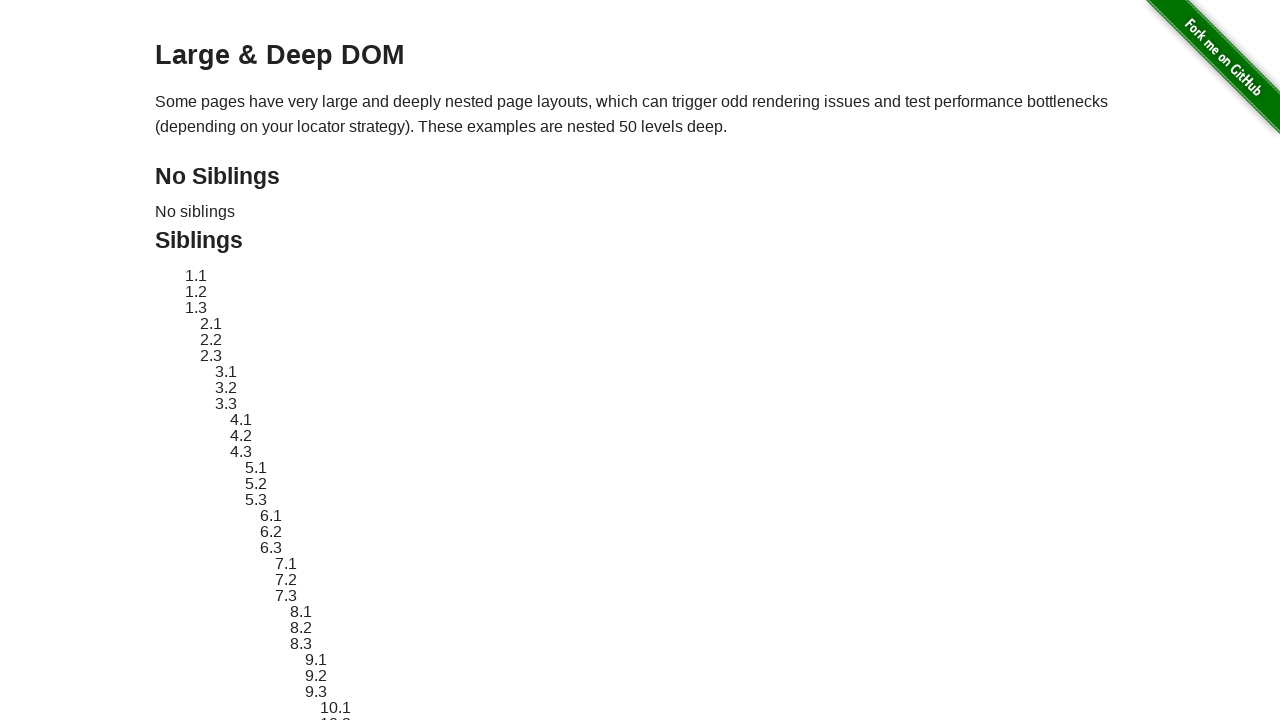

Waited for target element #sibling-2.3 to be present
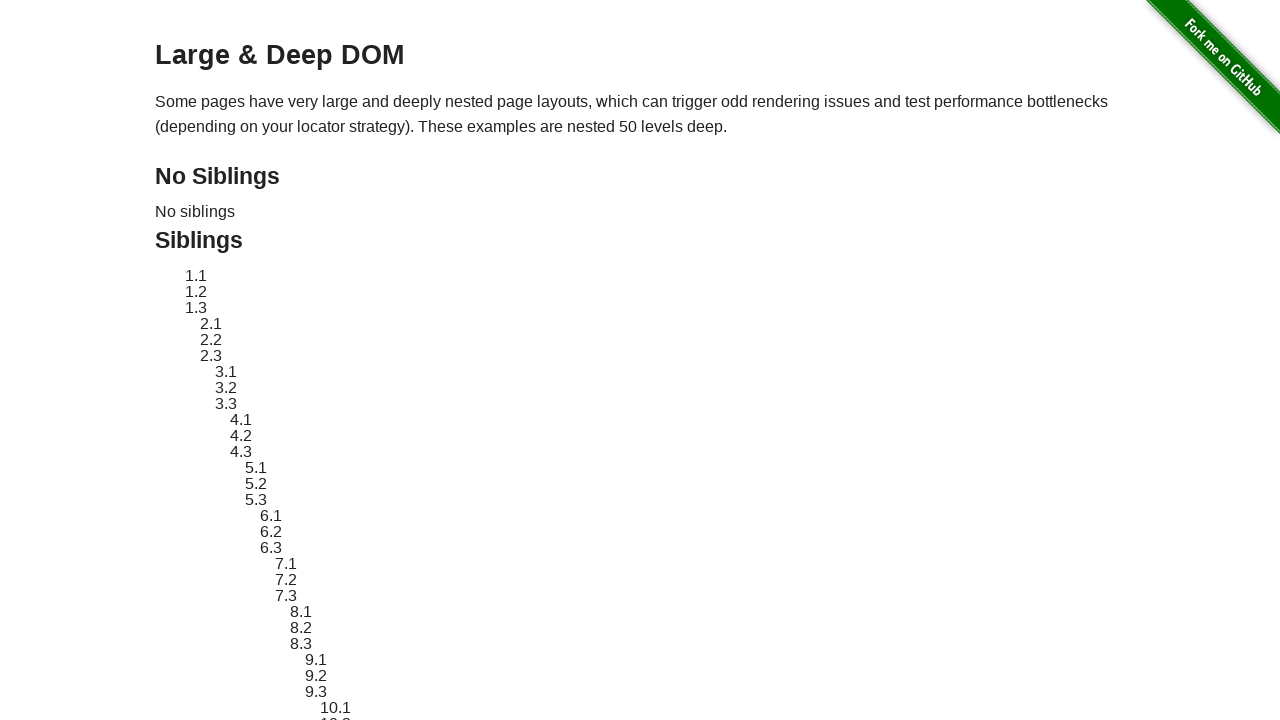

Located target element #sibling-2.3
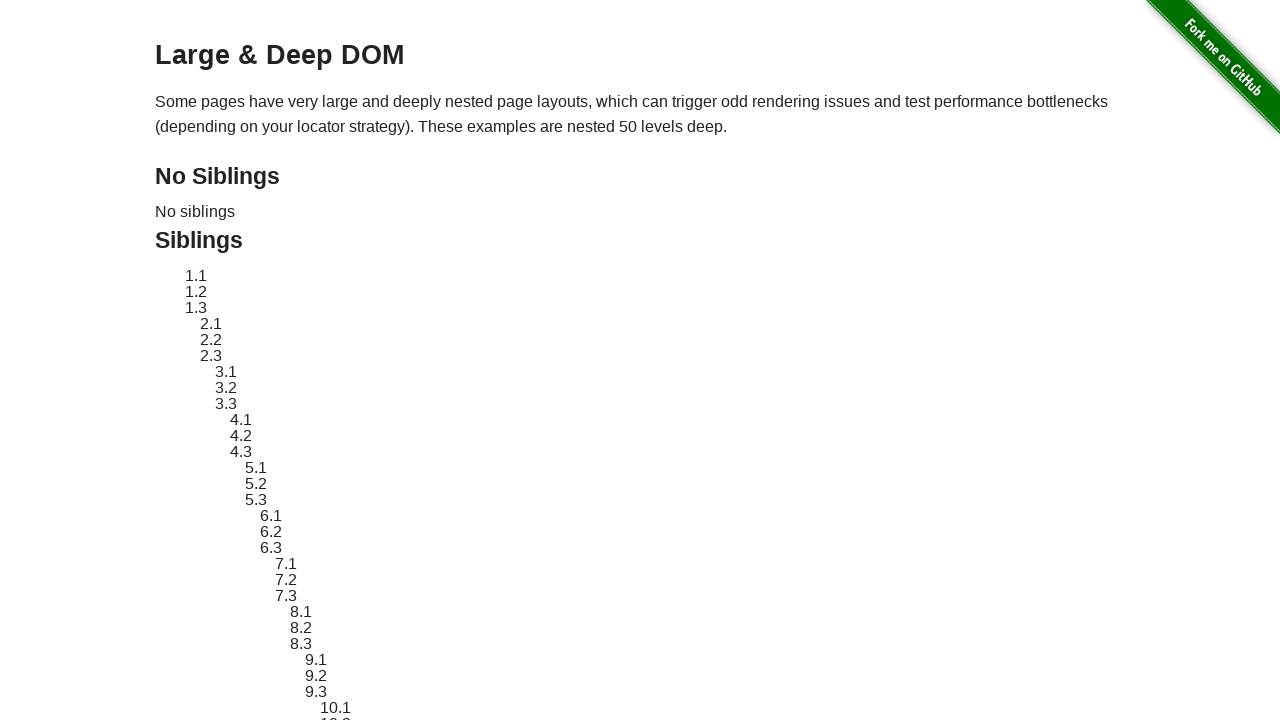

Retrieved original style attribute from target element
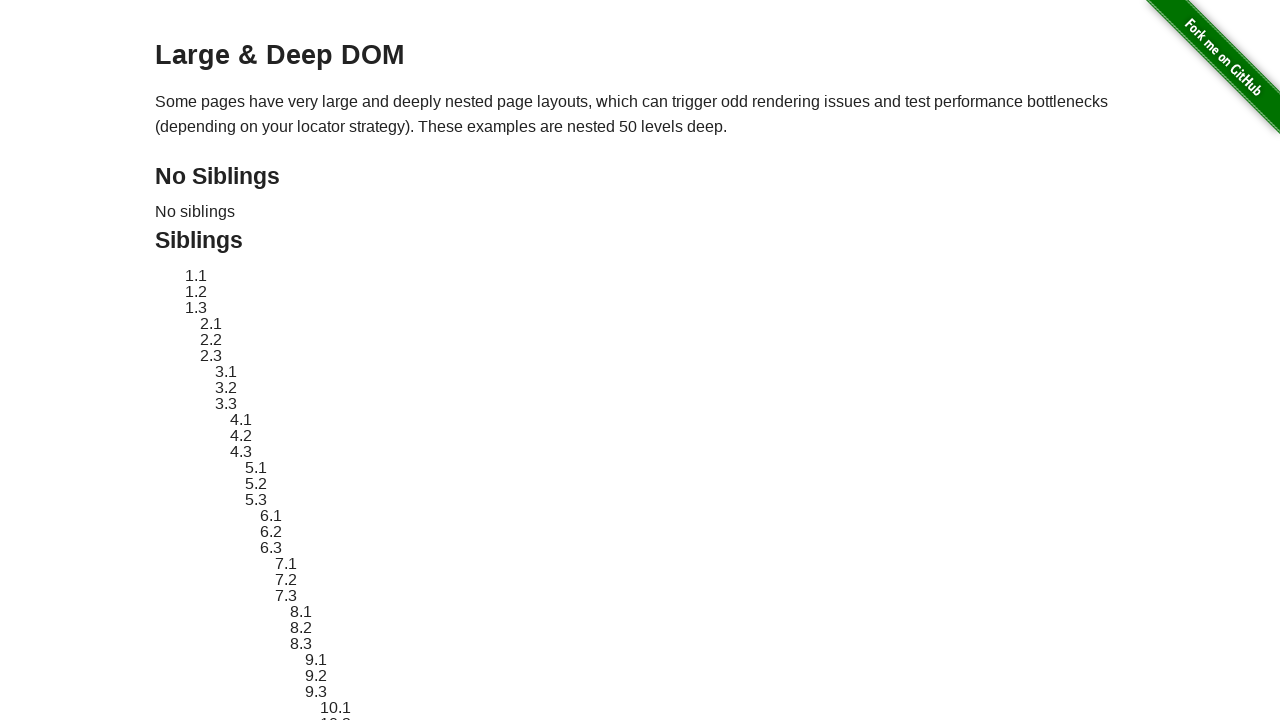

Applied red dashed border highlight to target element
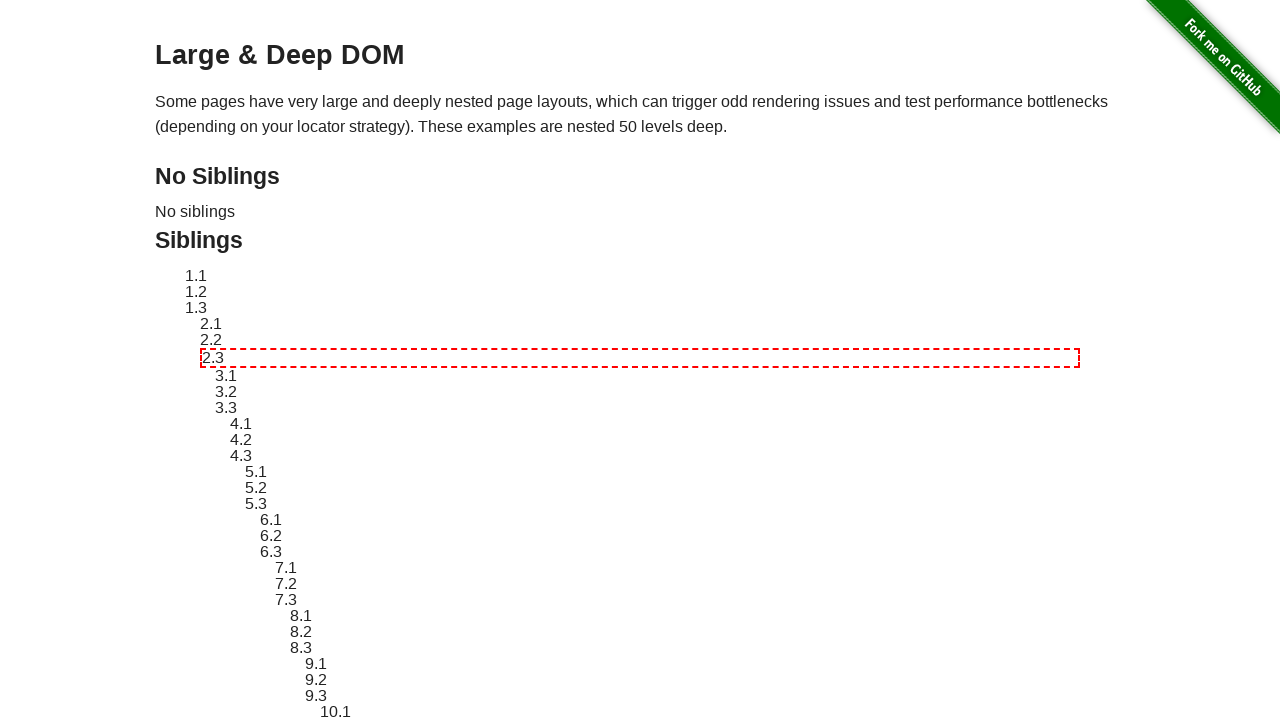

Waited 2 seconds to observe the highlight effect
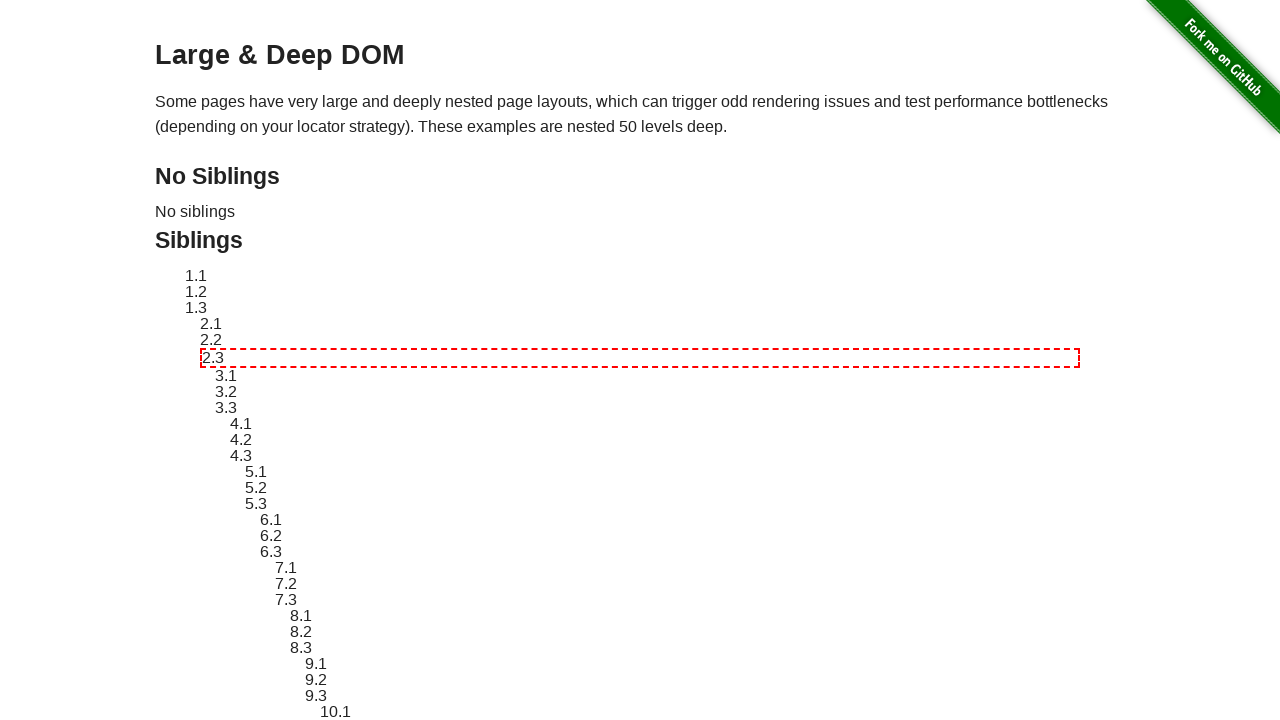

Reverted element style back to original
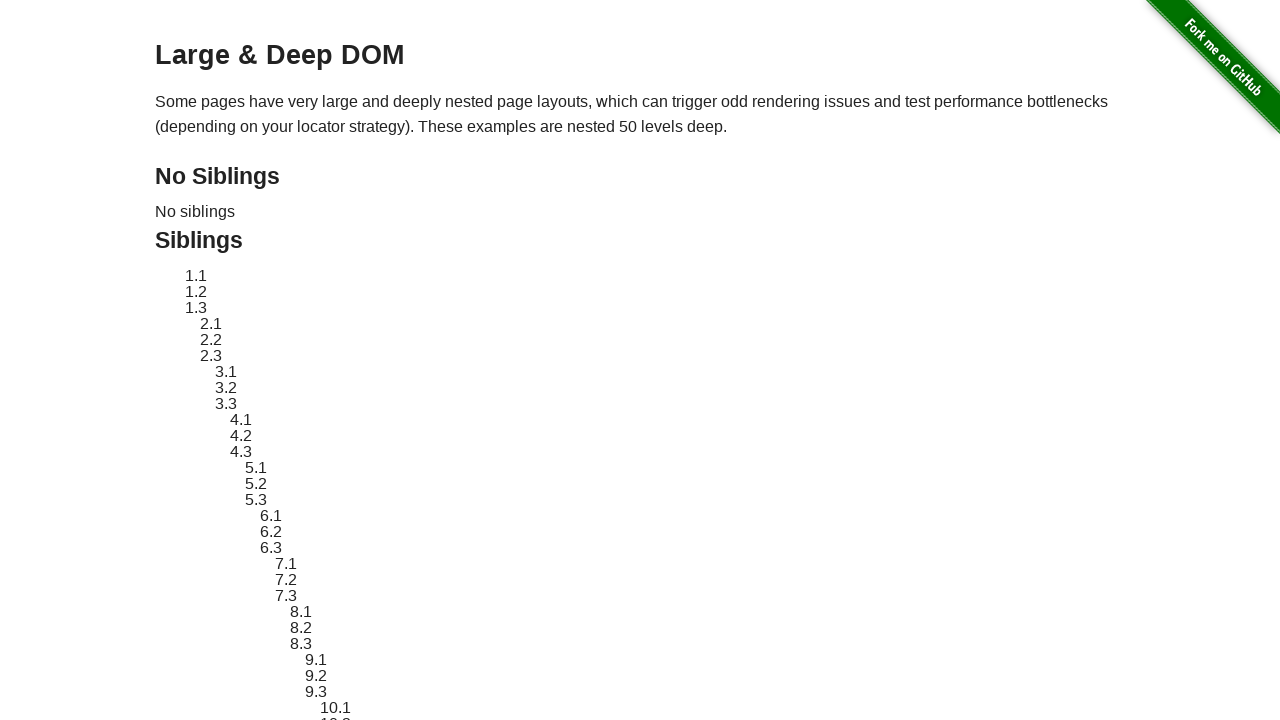

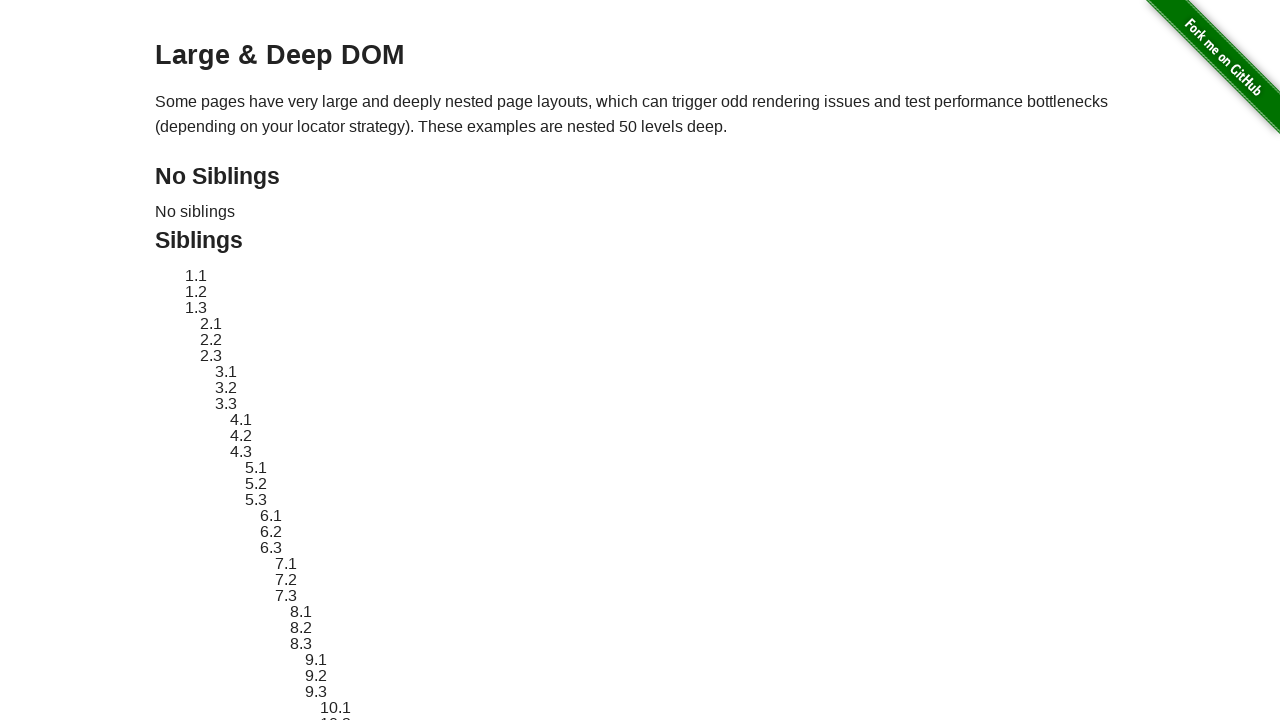